Tests that Clear completed button is hidden when no items are completed.

Starting URL: https://demo.playwright.dev/todomvc

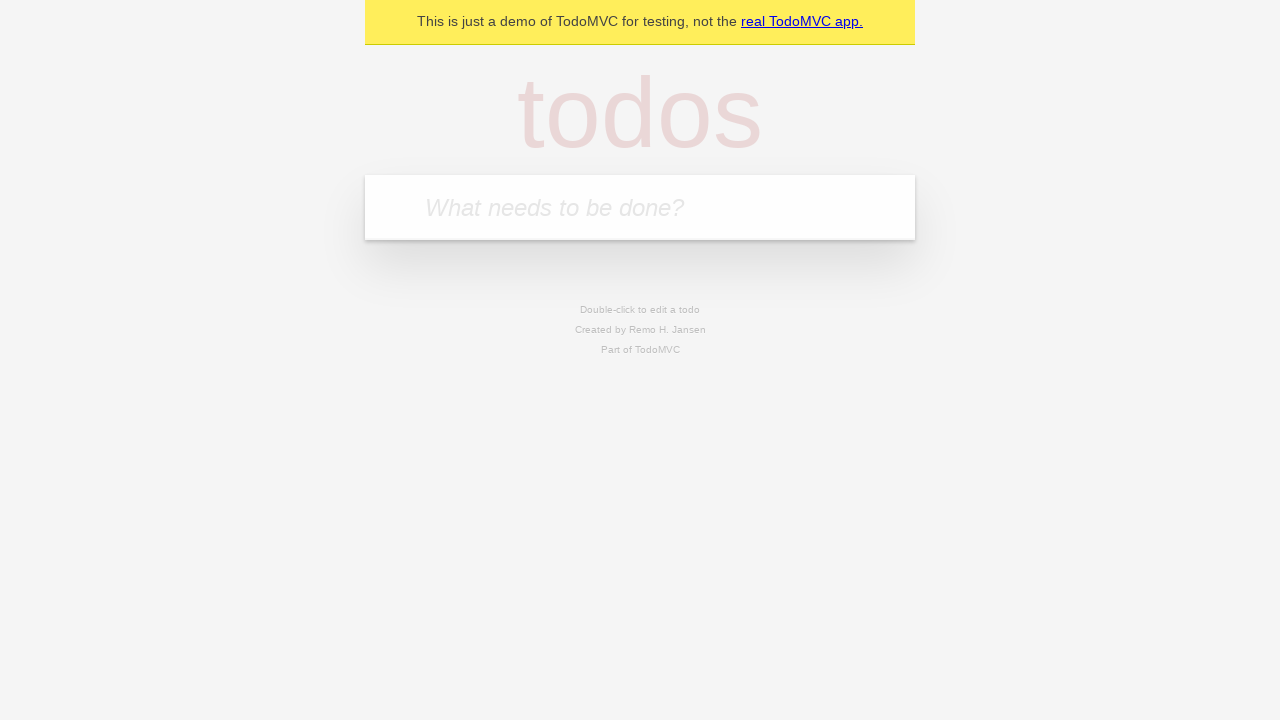

Filled todo input with 'Sent Squeezy a Text' on internal:attr=[placeholder="What needs to be done?"i]
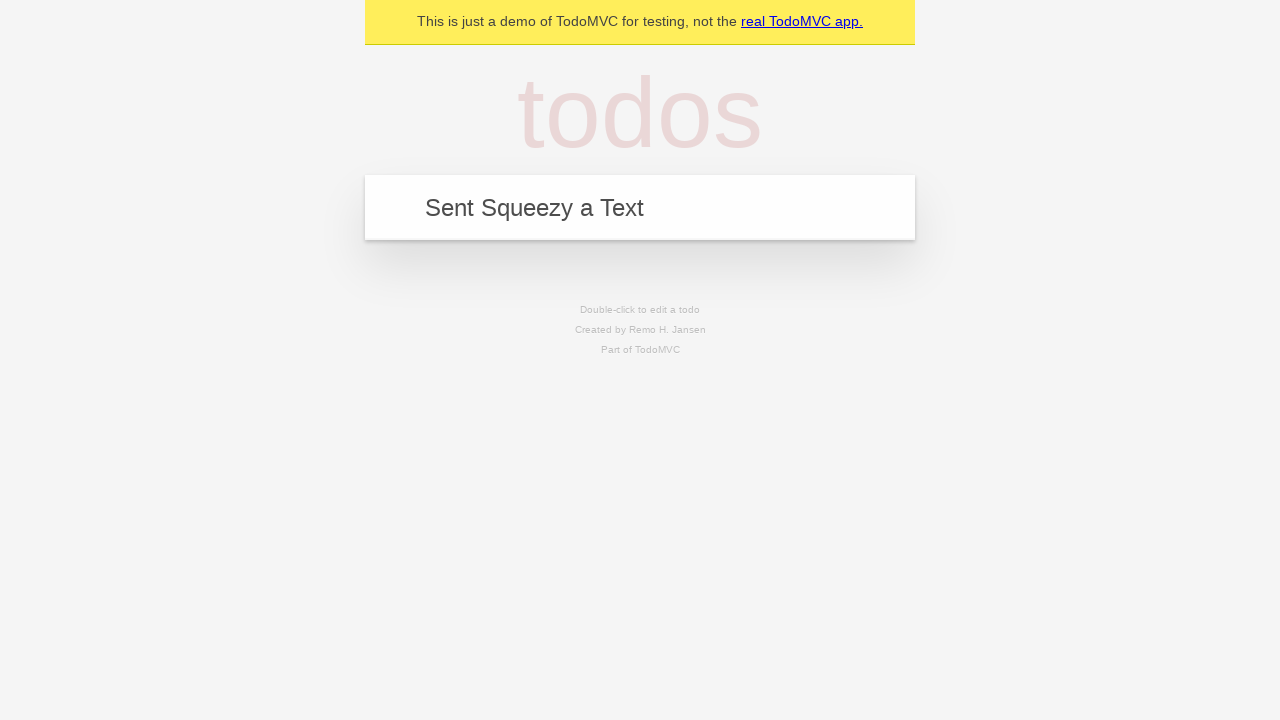

Pressed Enter to add todo 'Sent Squeezy a Text' on internal:attr=[placeholder="What needs to be done?"i]
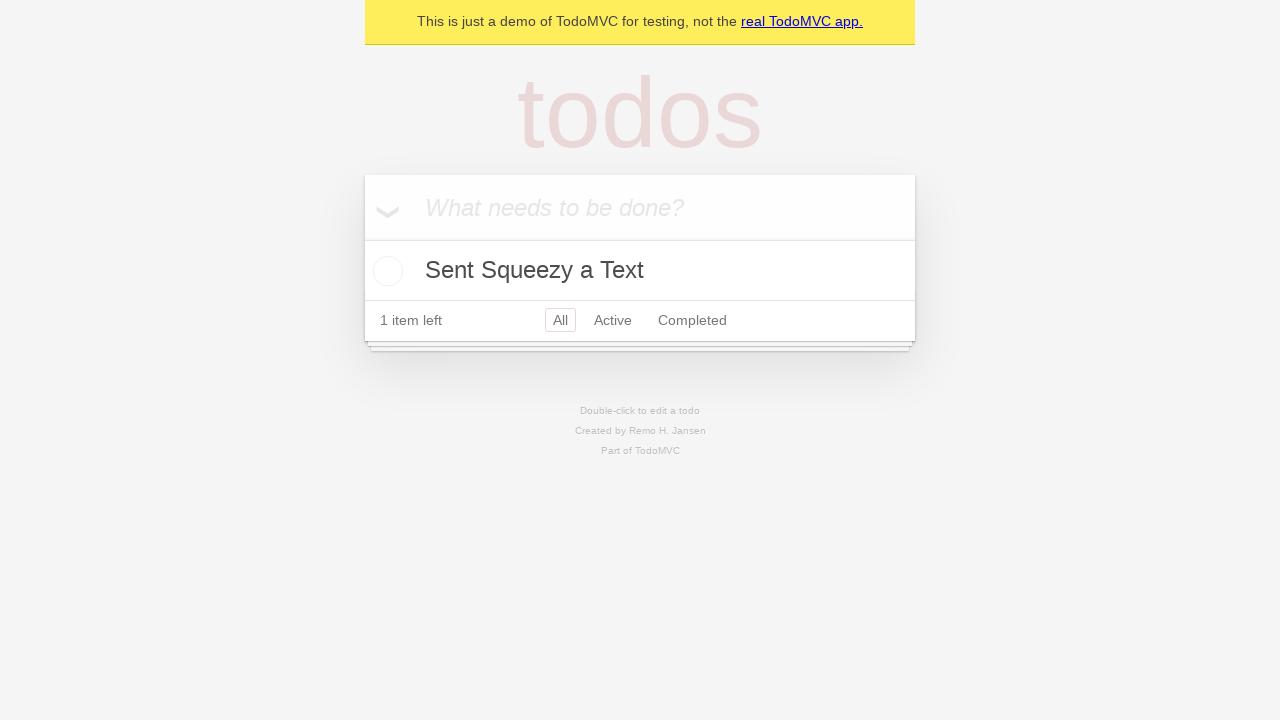

Filled todo input with 'Get my Amazon Delivery' on internal:attr=[placeholder="What needs to be done?"i]
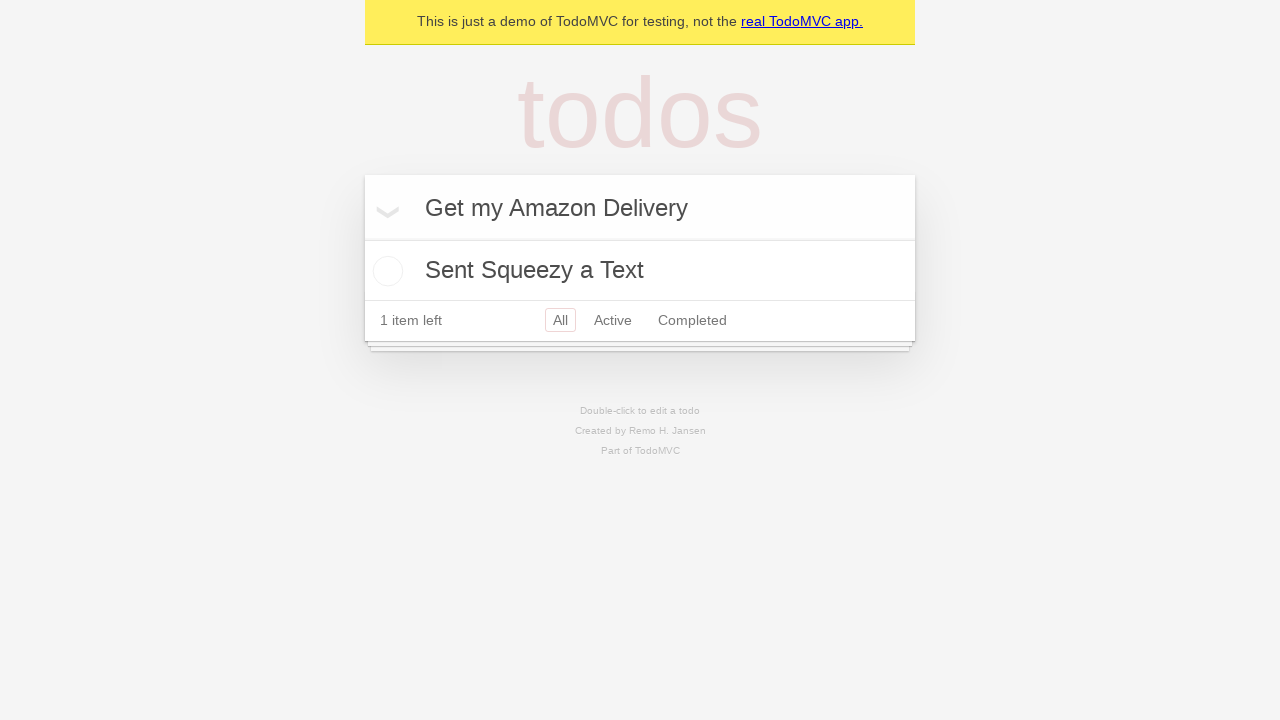

Pressed Enter to add todo 'Get my Amazon Delivery' on internal:attr=[placeholder="What needs to be done?"i]
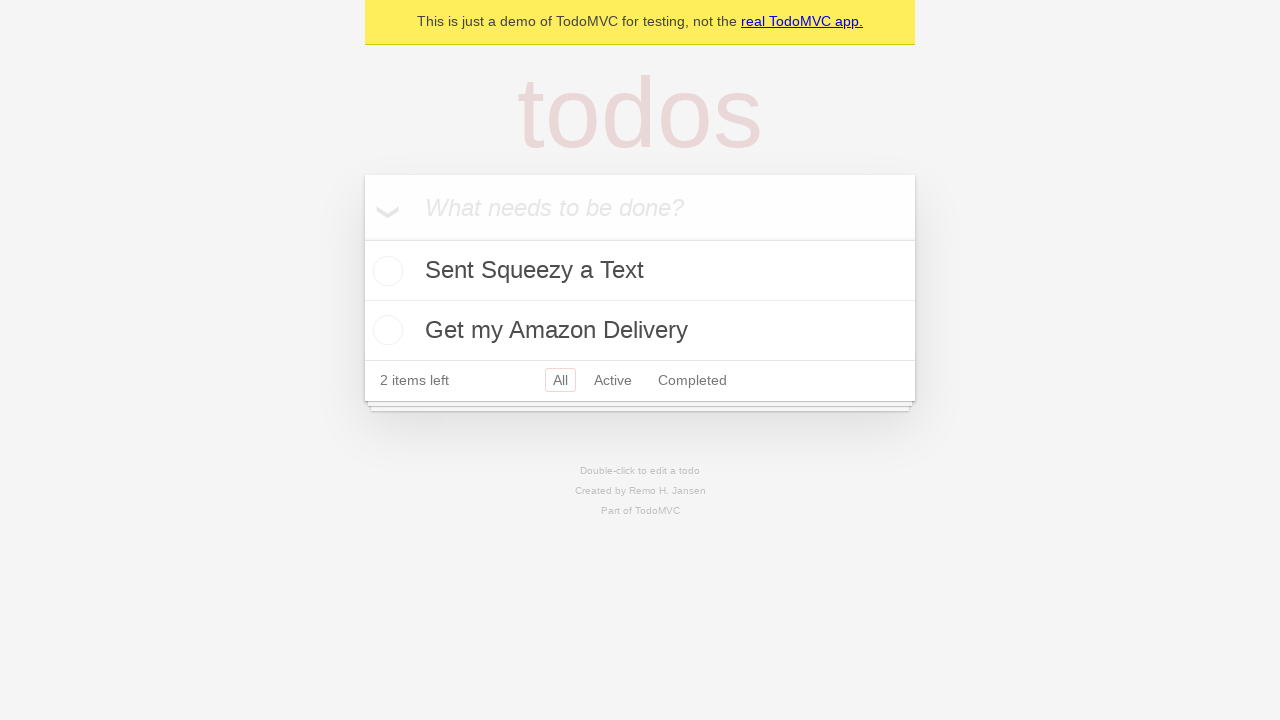

Filled todo input with 'Fix this dumb bug!' on internal:attr=[placeholder="What needs to be done?"i]
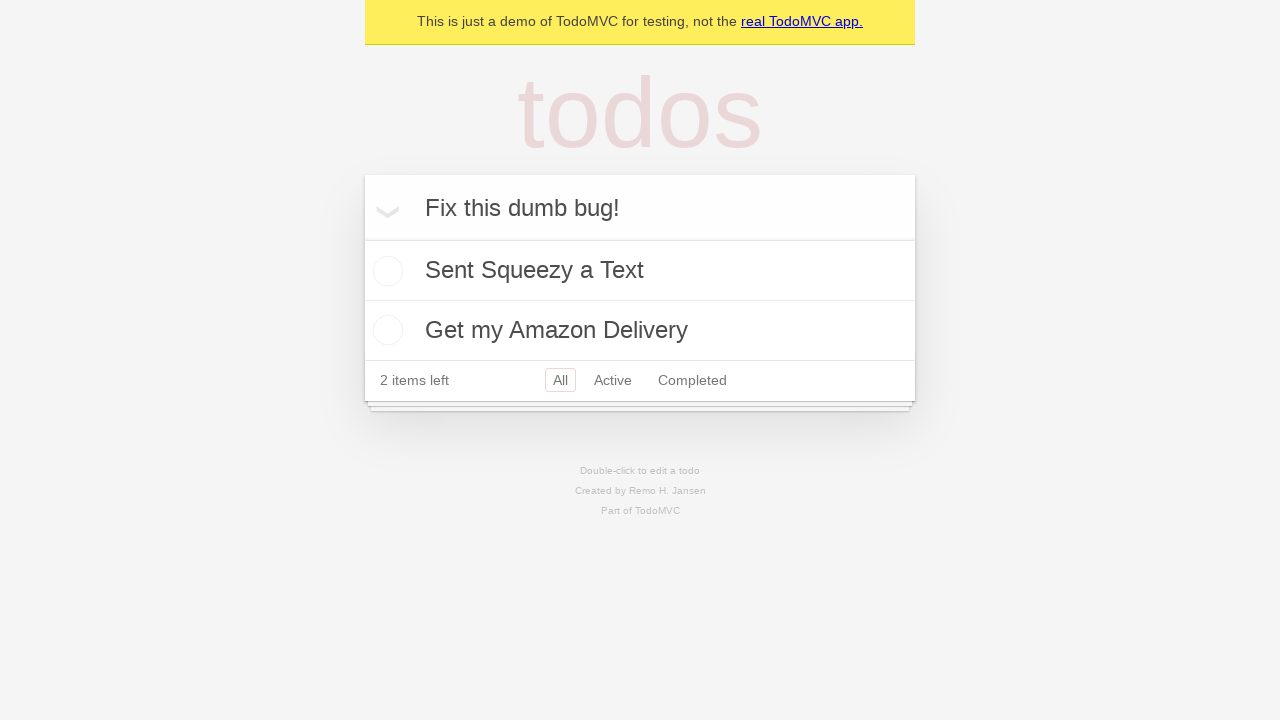

Pressed Enter to add todo 'Fix this dumb bug!' on internal:attr=[placeholder="What needs to be done?"i]
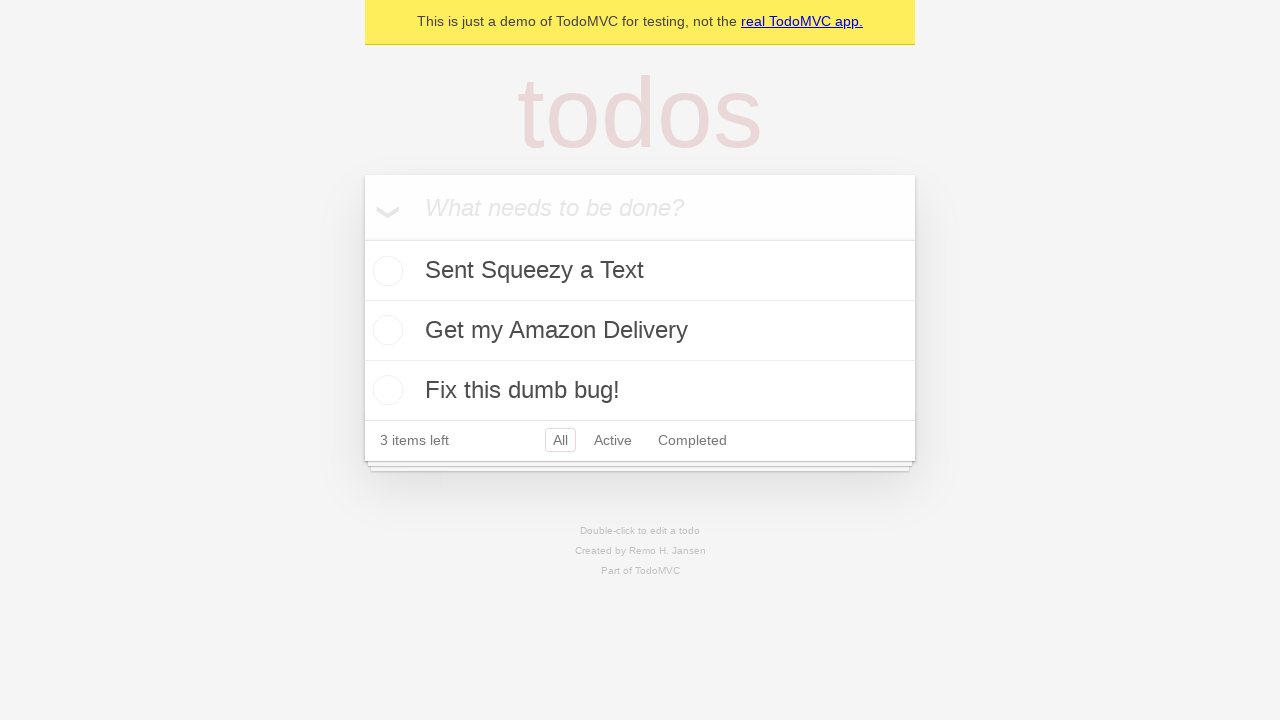

Waited for todo items to appear
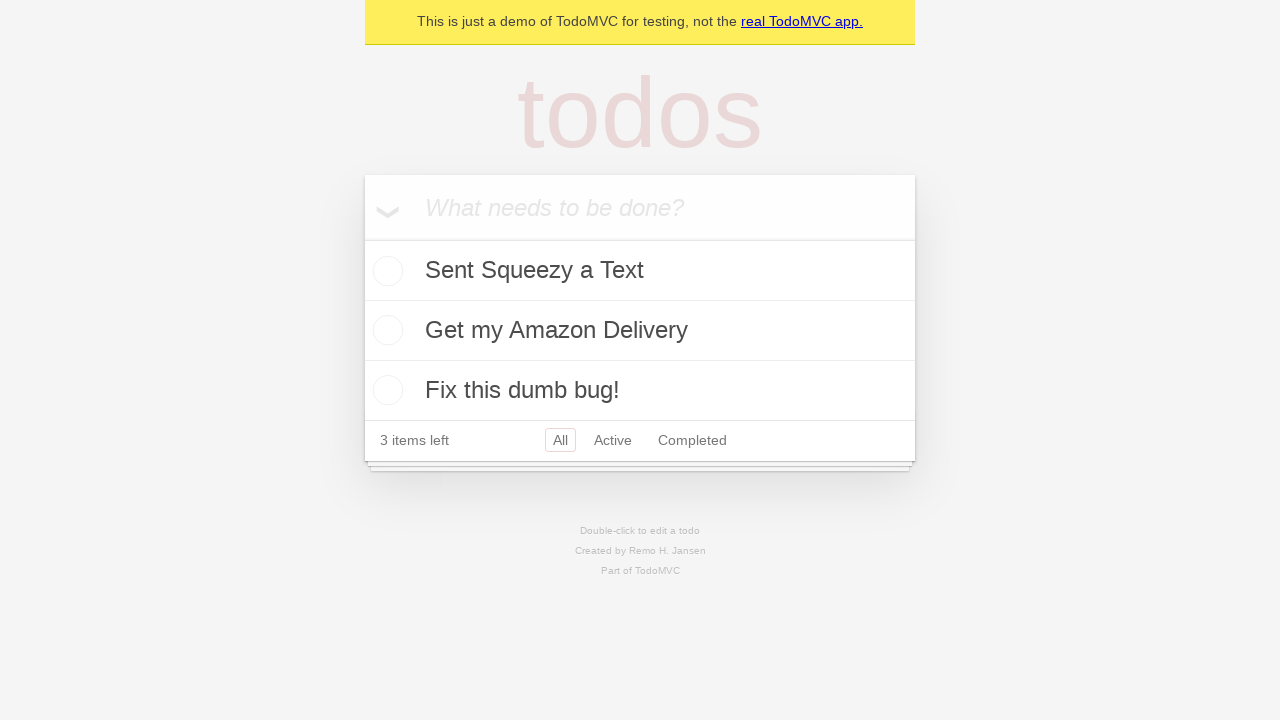

Checked the first todo item as completed at (385, 271) on .todo-list li .toggle >> nth=0
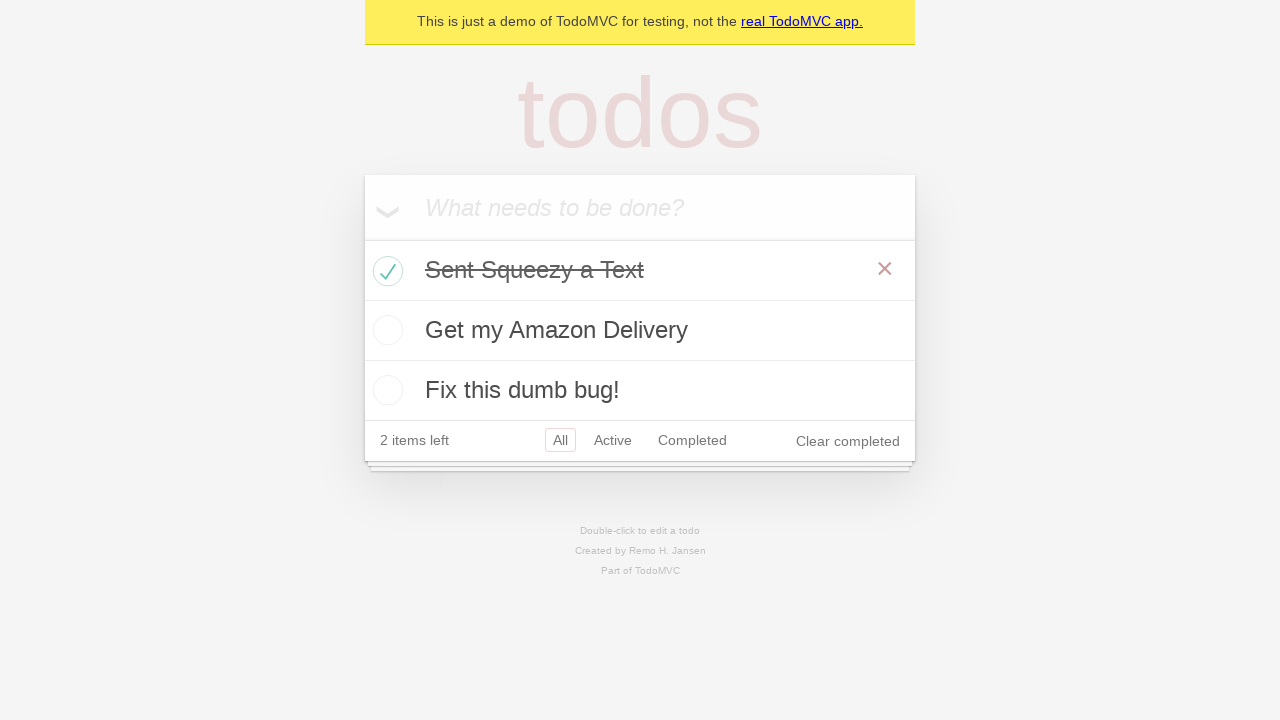

Clicked 'Clear completed' button to remove completed todos at (848, 441) on internal:role=button[name="Clear completed"i]
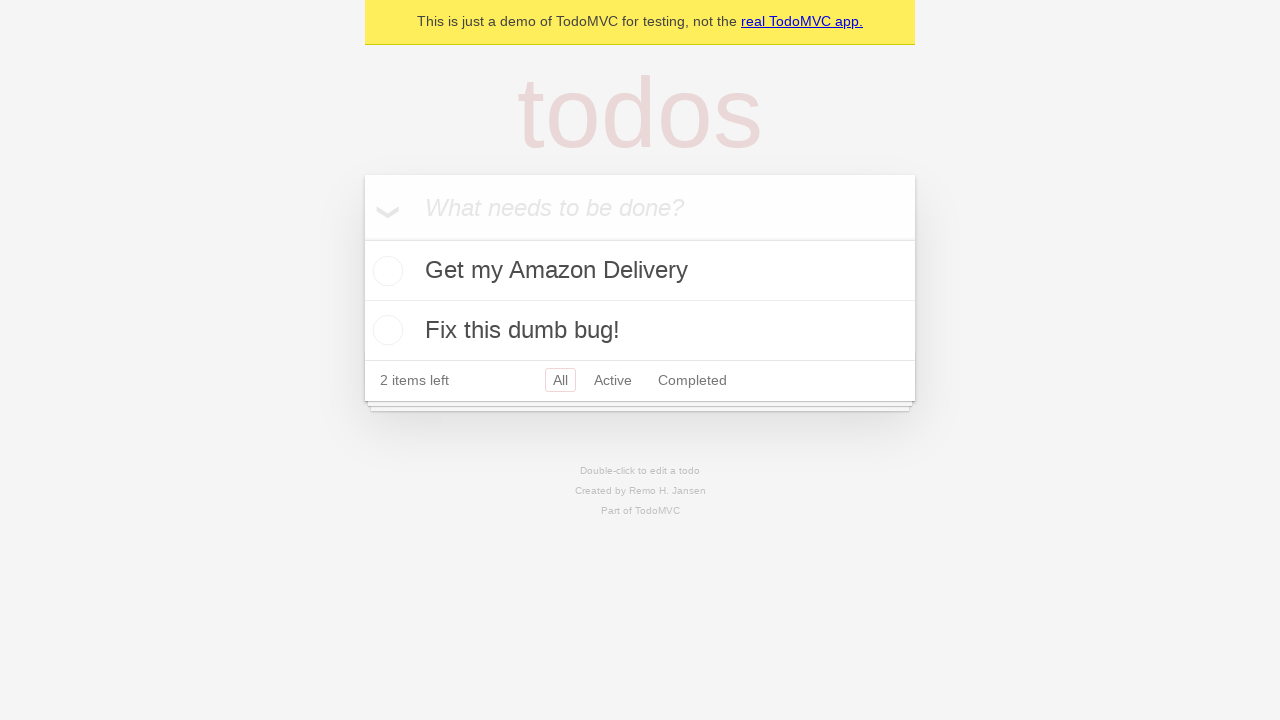

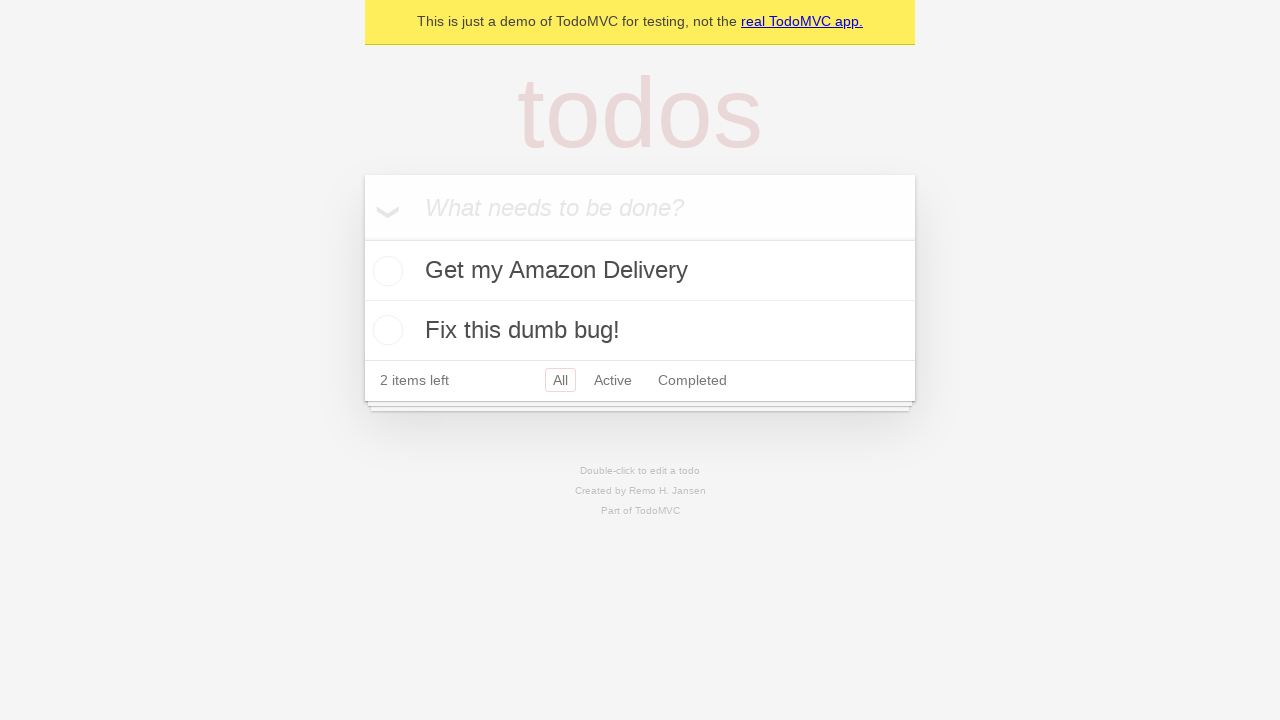